Tests dynamic loading by clicking through to Example 1, starting the load, and waiting for the hidden element to become visible.

Starting URL: http://the-internet.herokuapp.com/dynamic_loading

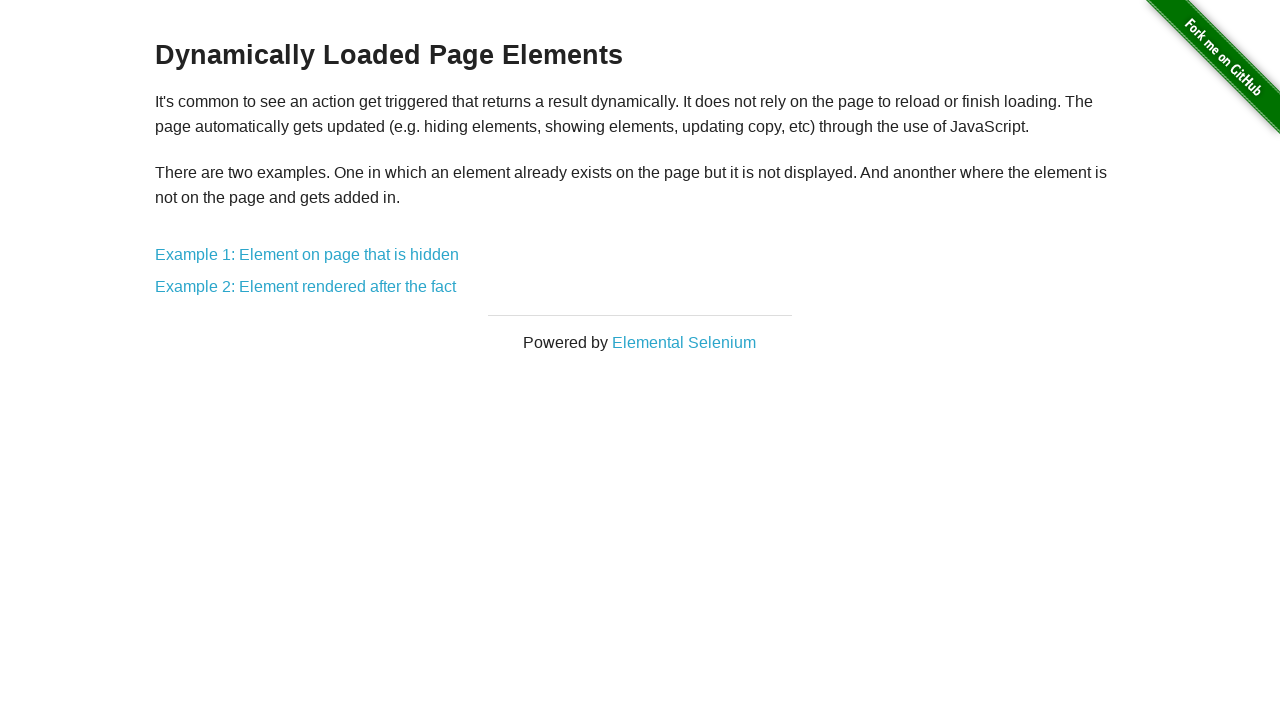

Clicked on Example 1 link at (307, 255) on text=Example 1: Element on page that is hidden
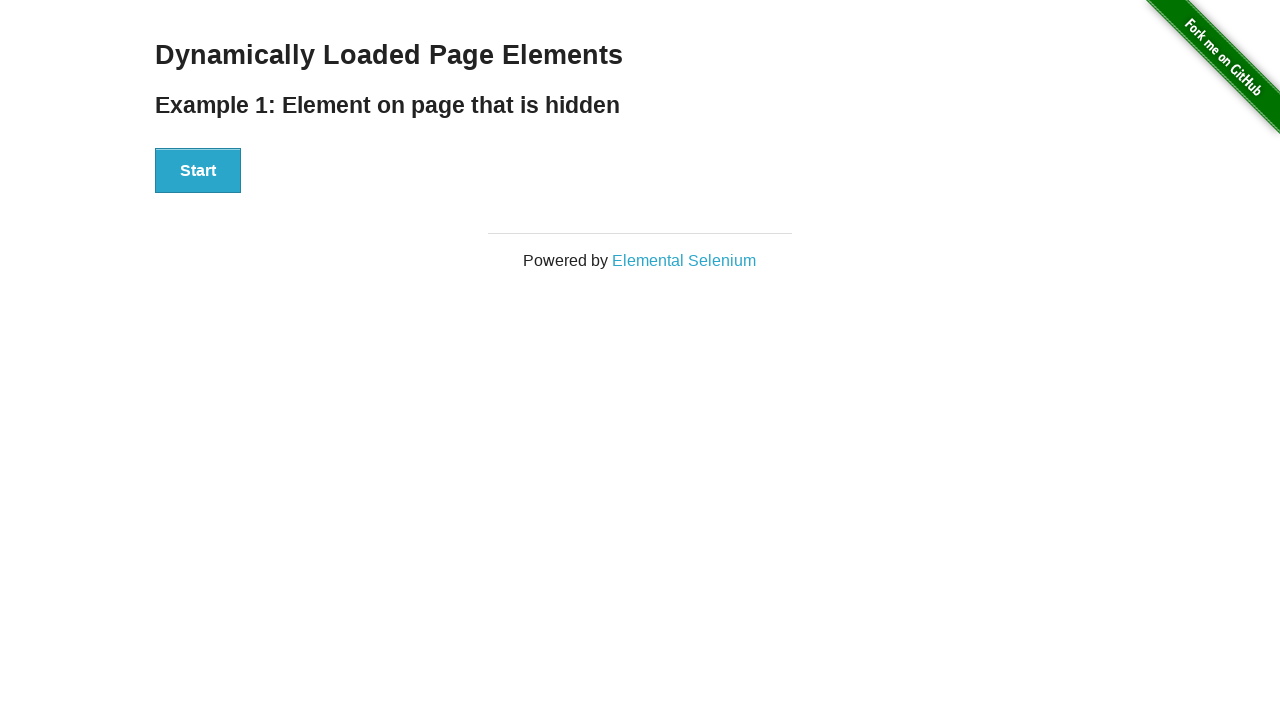

Clicked the Start button to initiate dynamic loading at (198, 171) on #start button
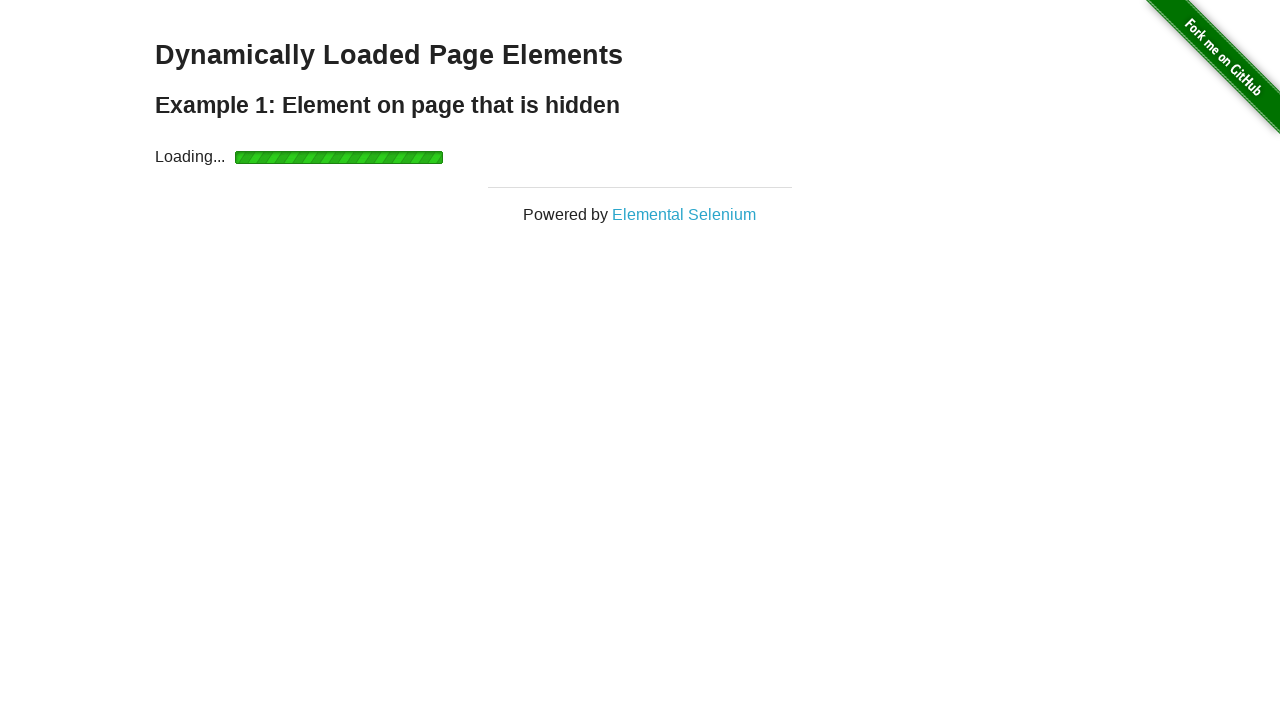

Verified that start div is hidden
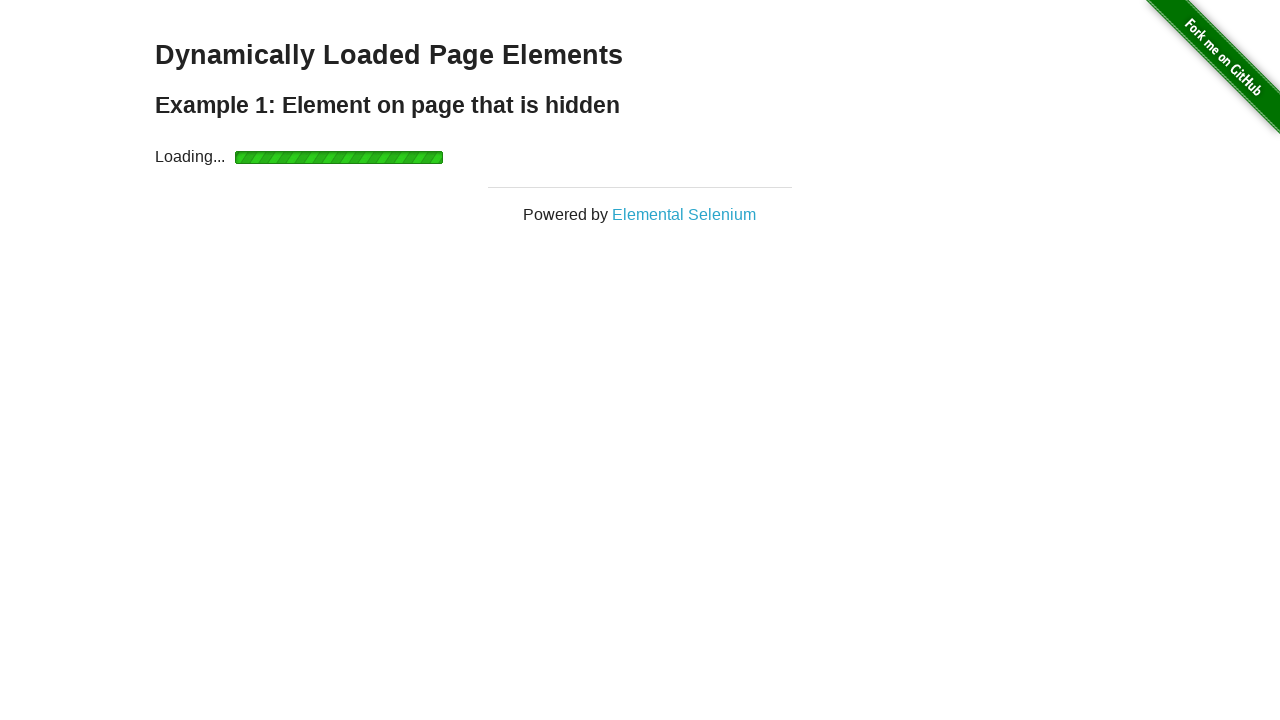

Waited for loading spinner to disappear
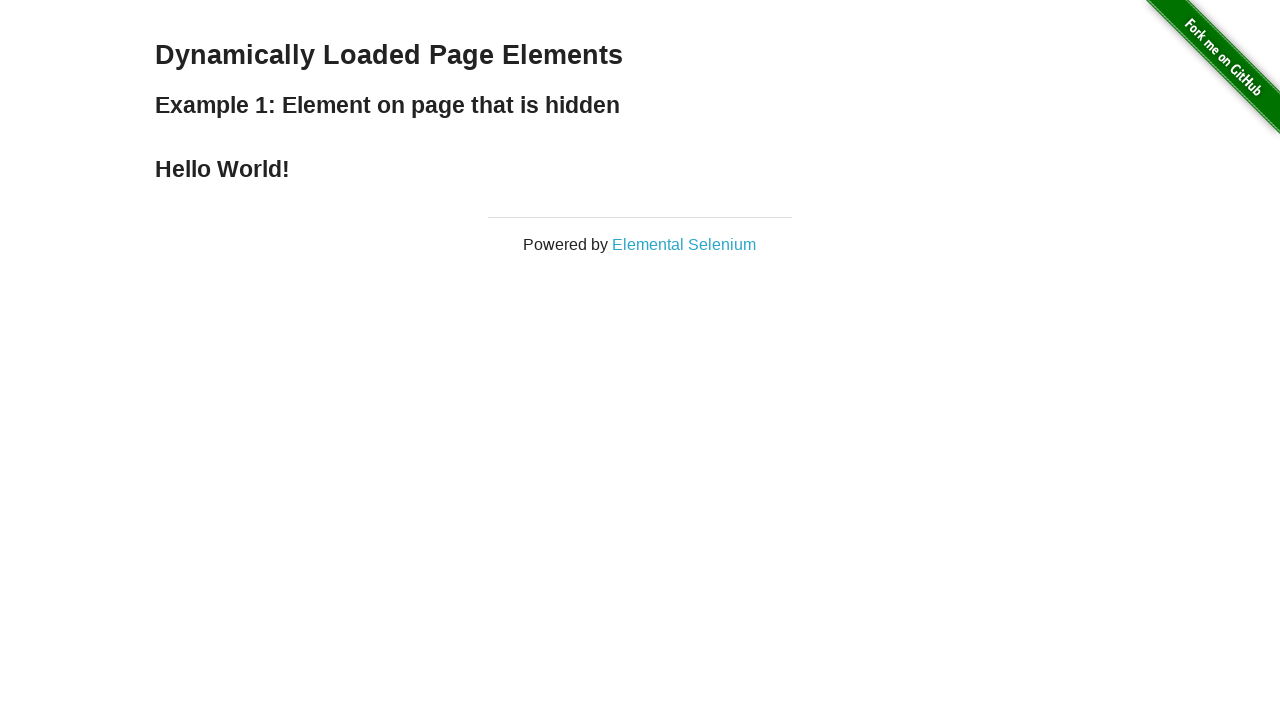

Verified that finish text displays 'Hello World!'
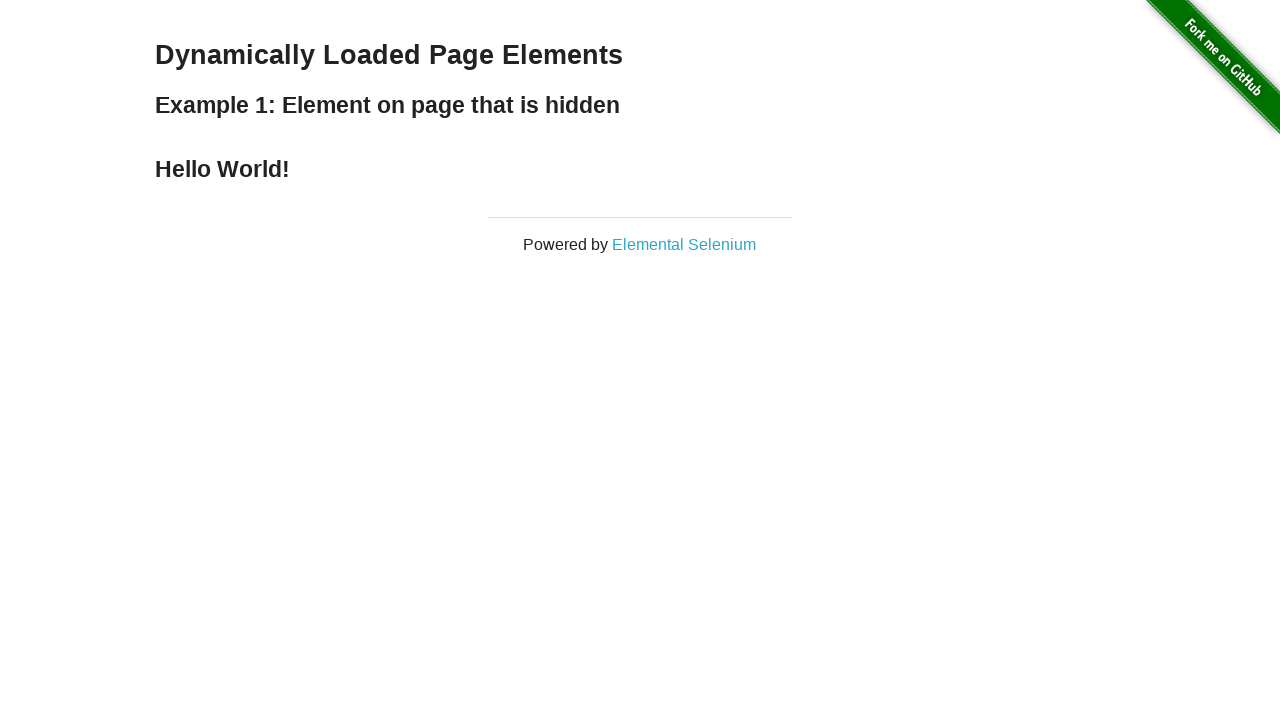

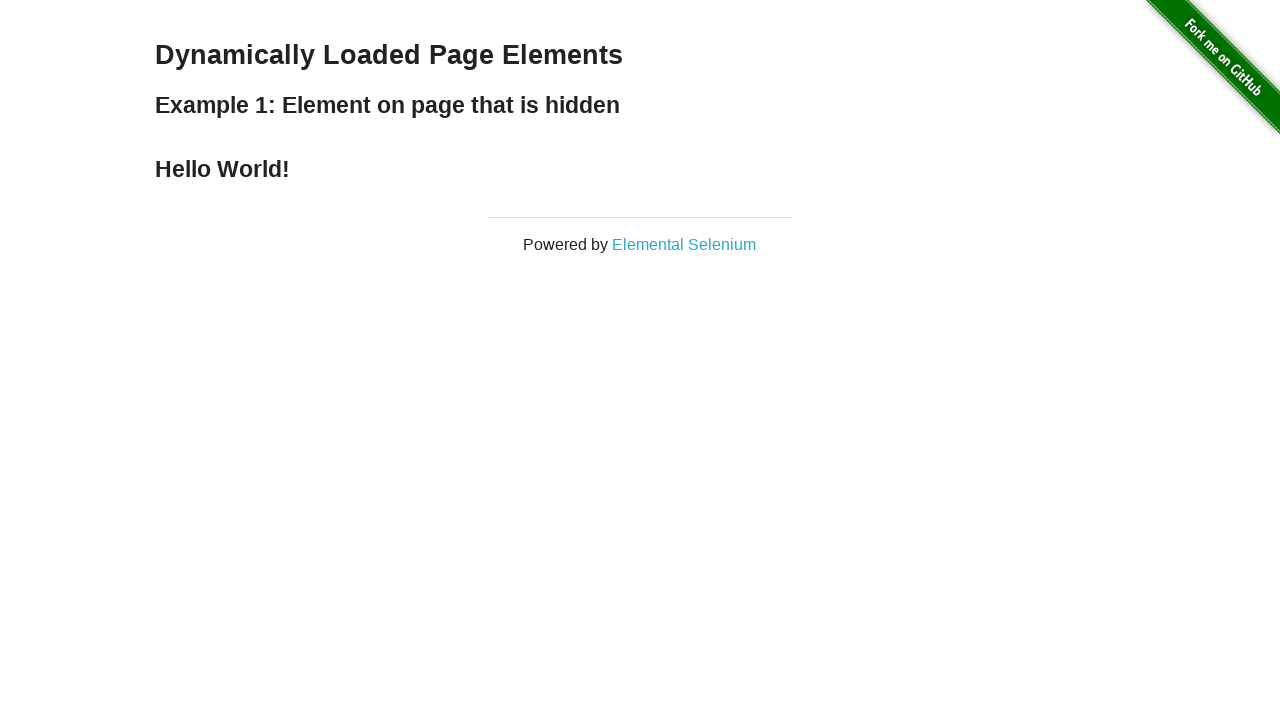